Navigates to the Katalon demo healthcare appointment booking site and maximizes the browser window. This is a basic test that verifies the page loads successfully.

Starting URL: https://katalon-demo-cura.herokuapp.com/

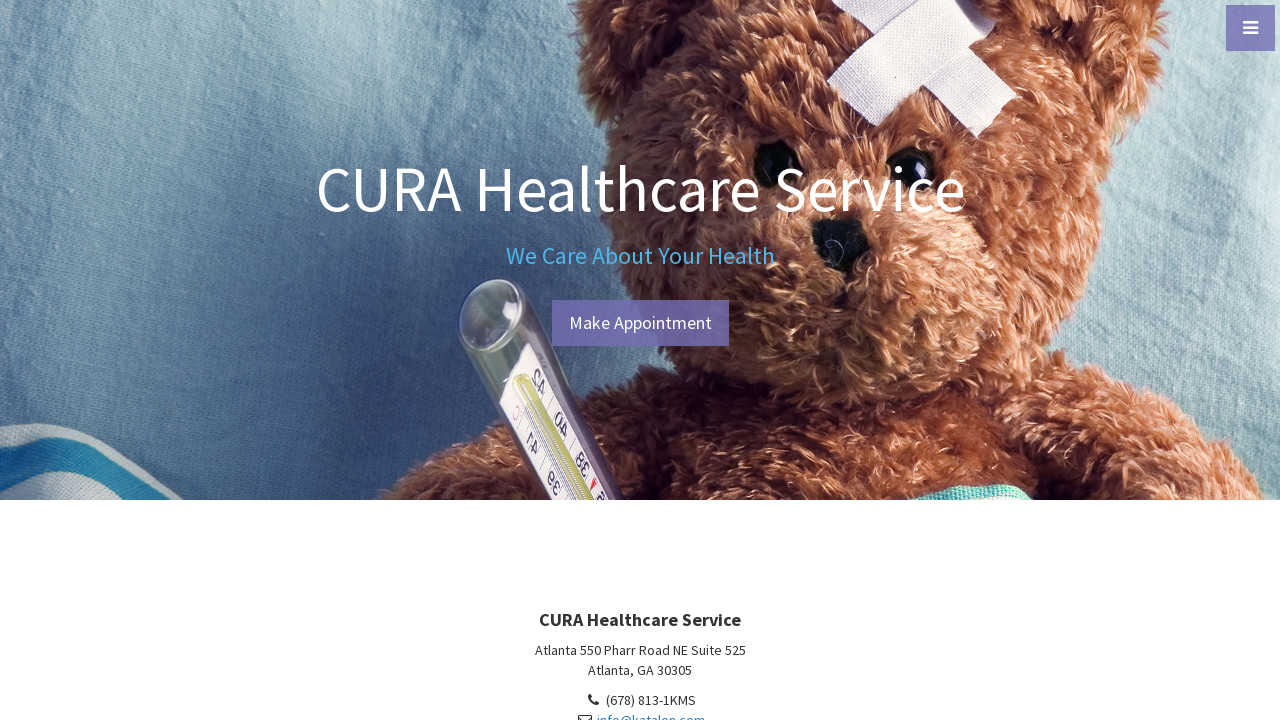

Set viewport size to 1920x1080
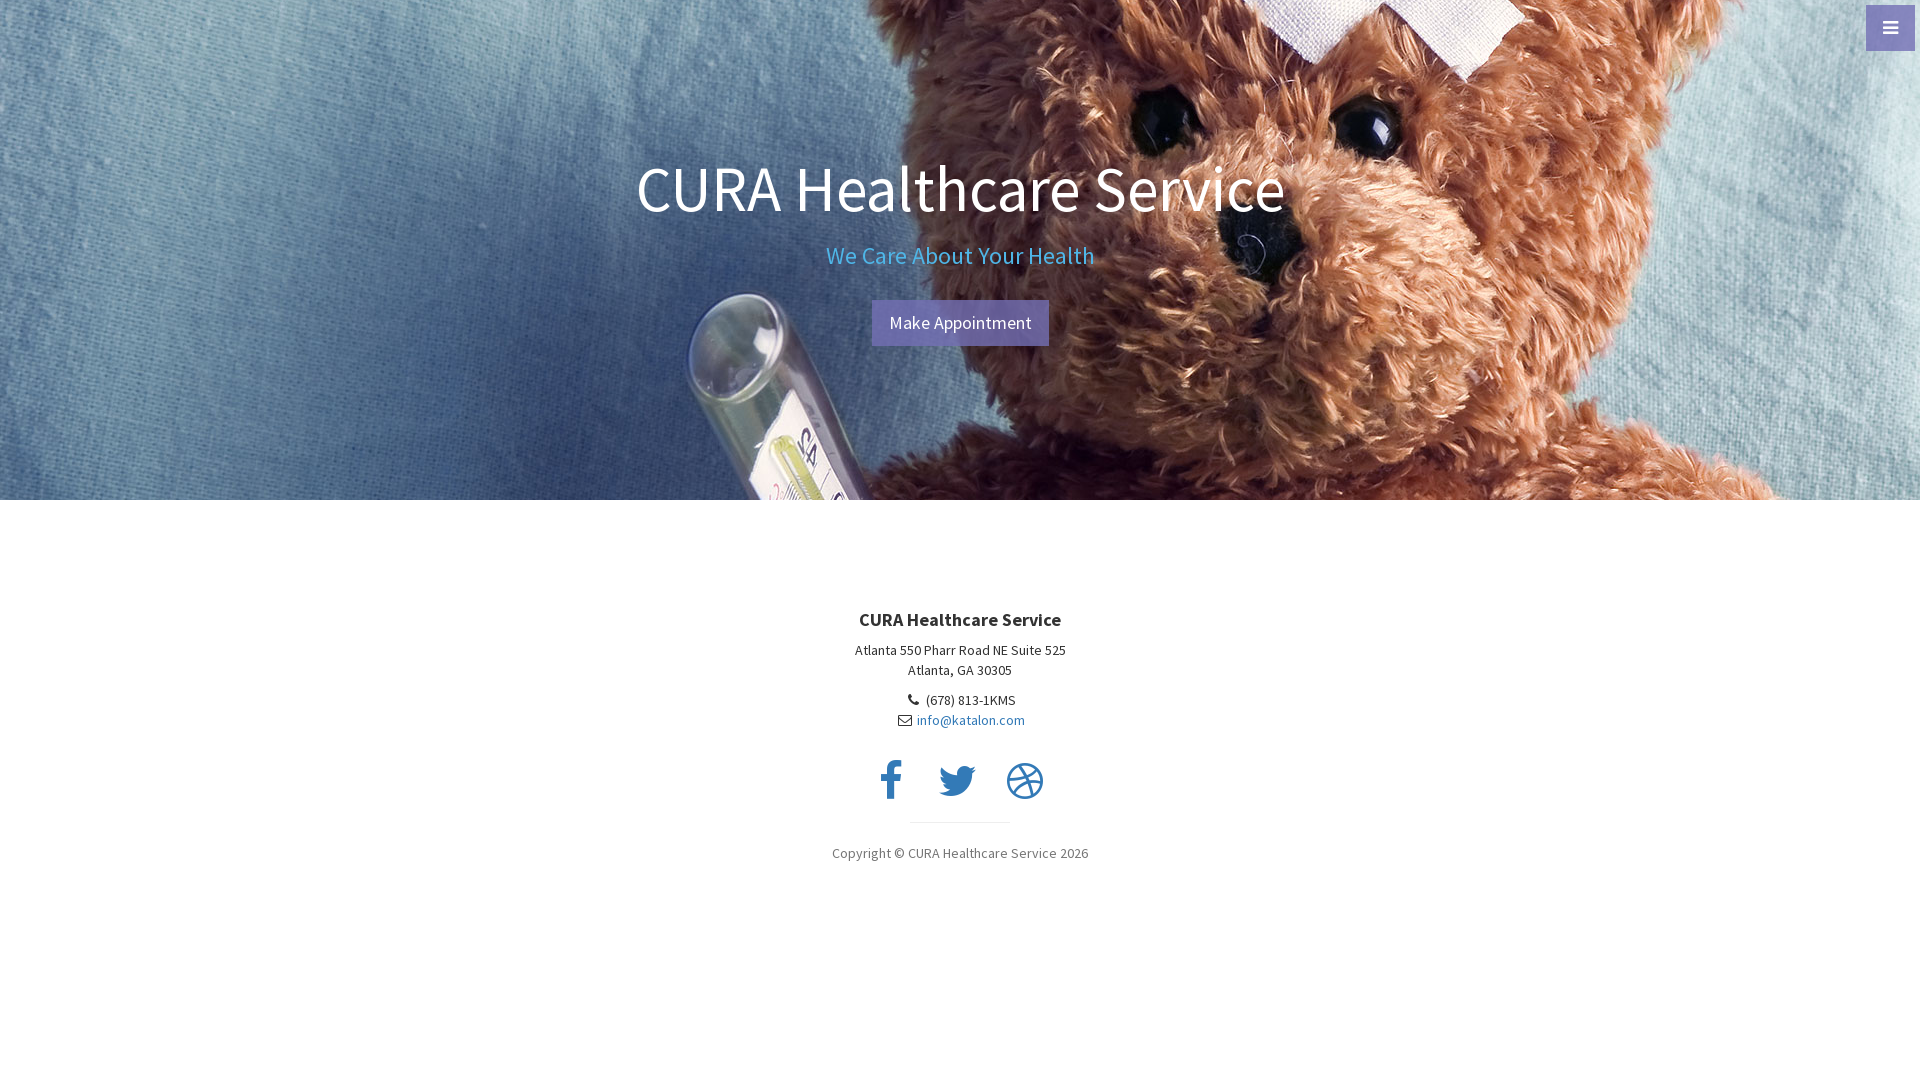

Page loaded successfully (domcontentloaded state reached)
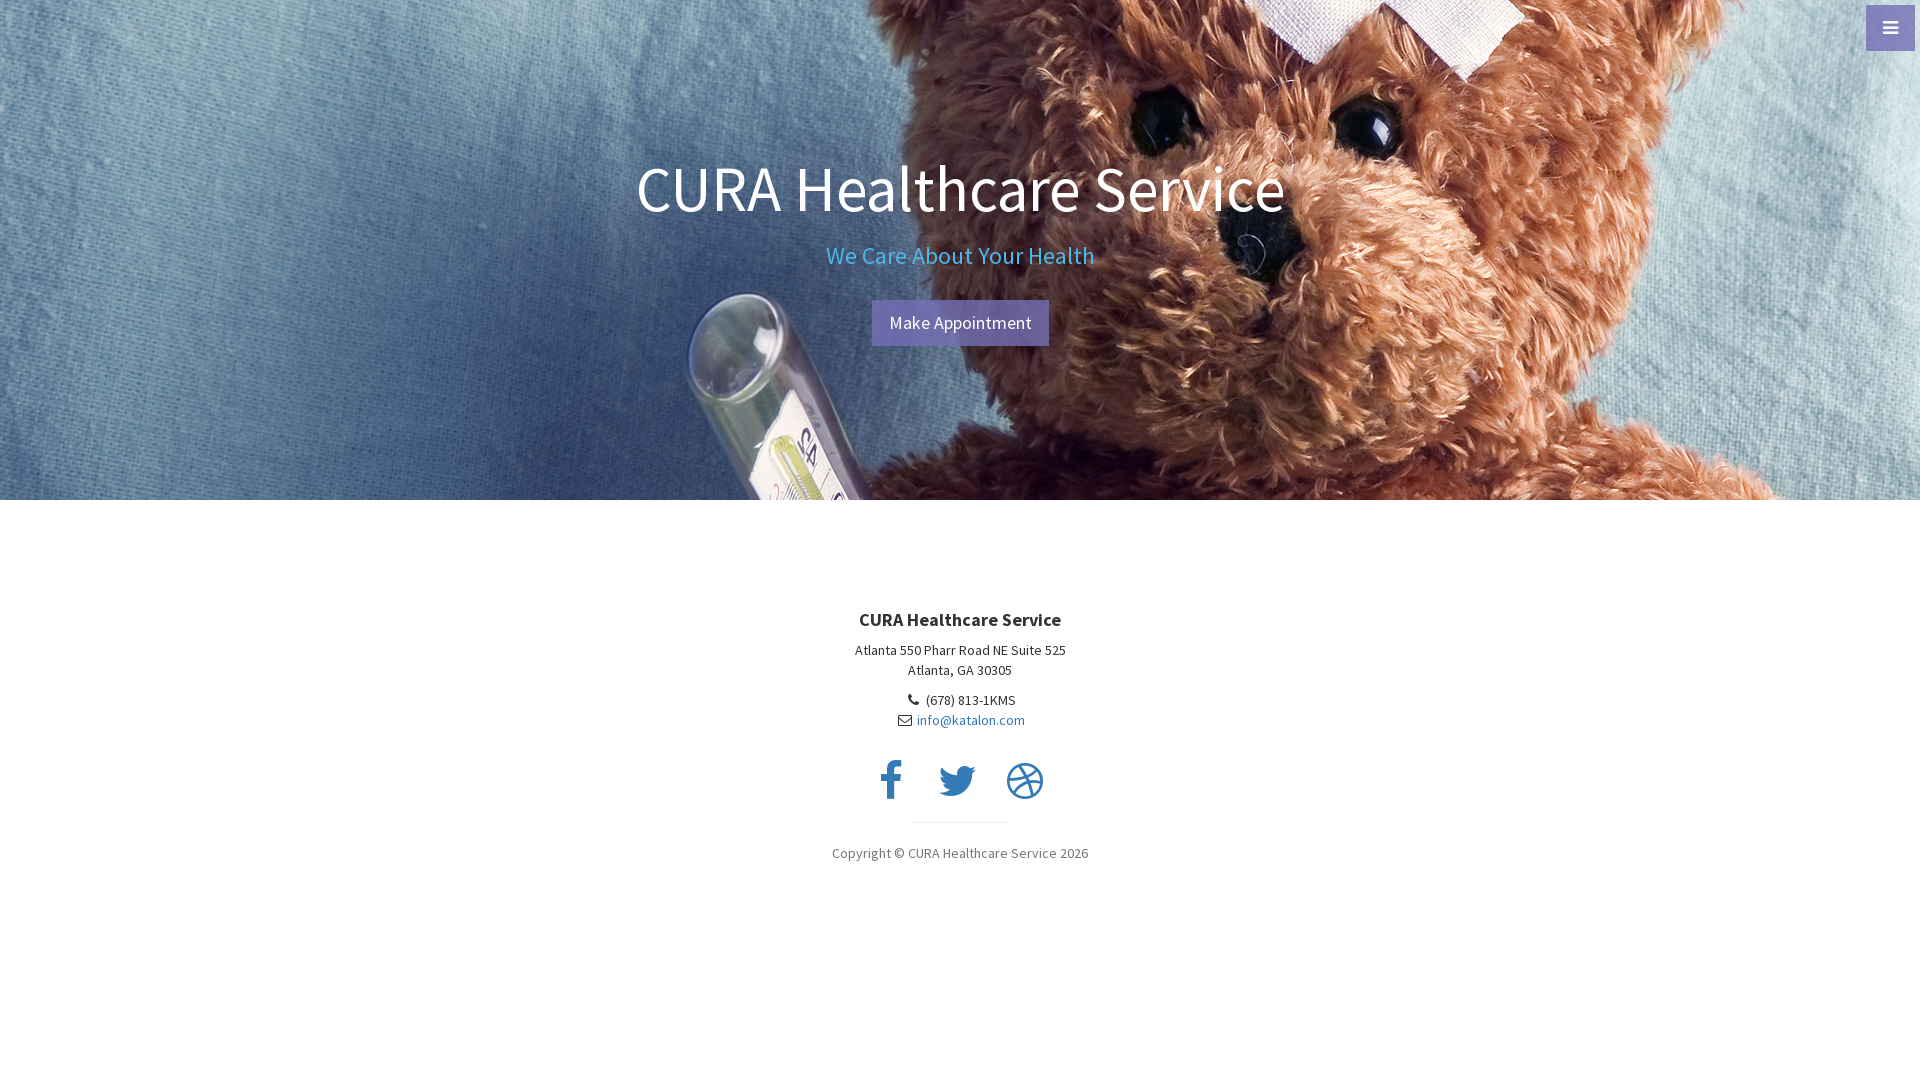

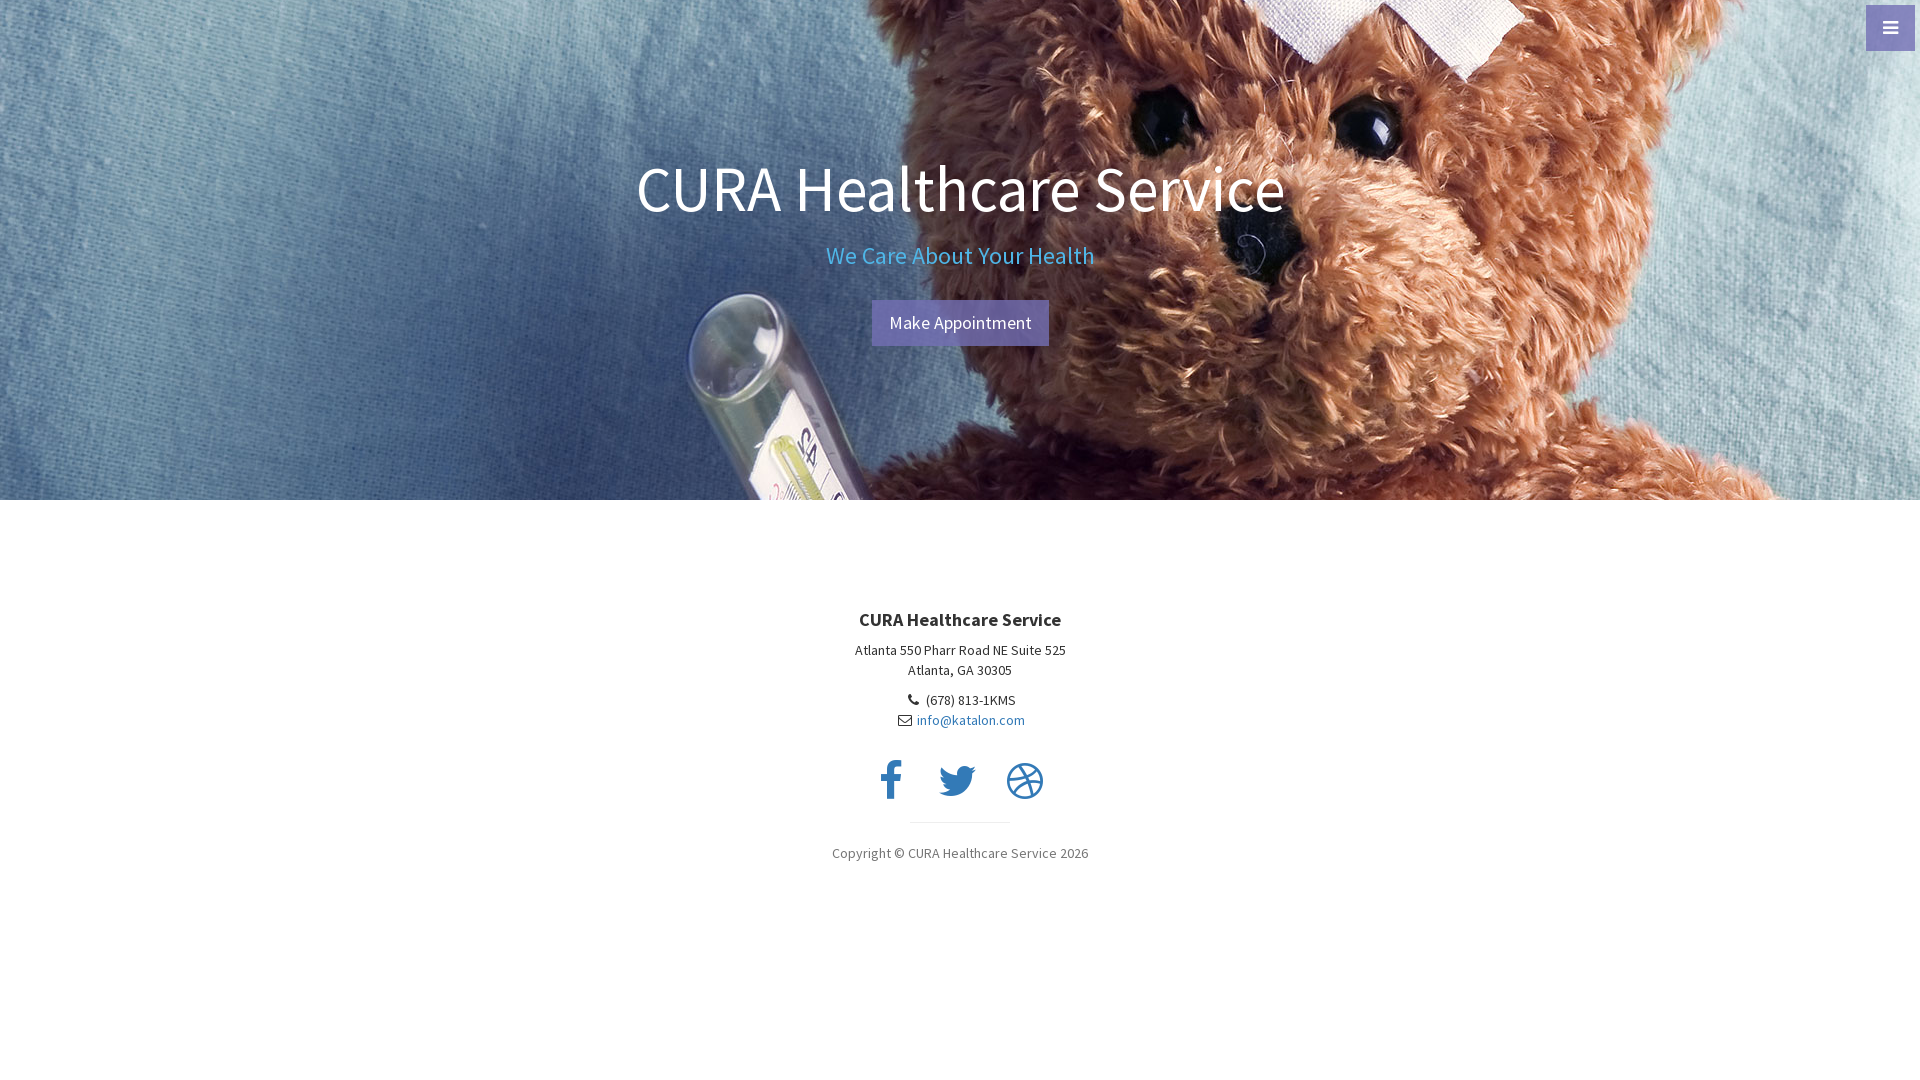